Tests that entered text is trimmed when editing a todo item

Starting URL: https://demo.playwright.dev/todomvc

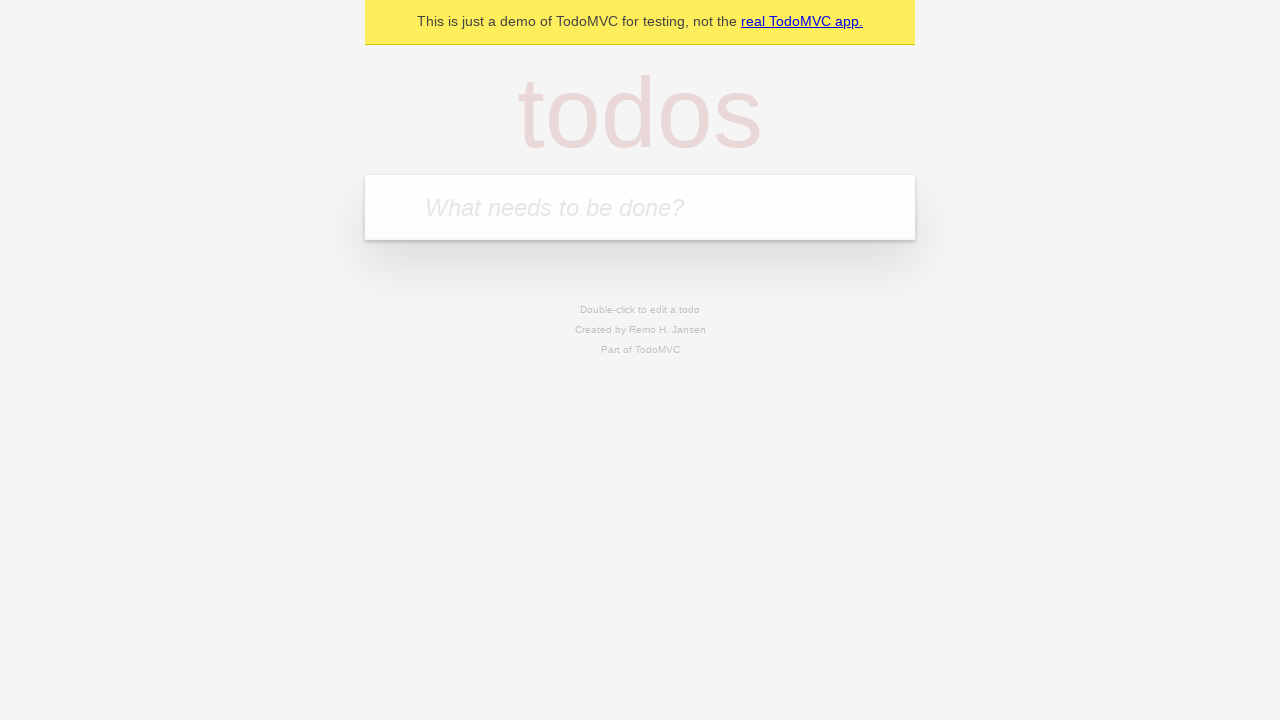

Filled new todo input with 'buy some cheese' on .new-todo
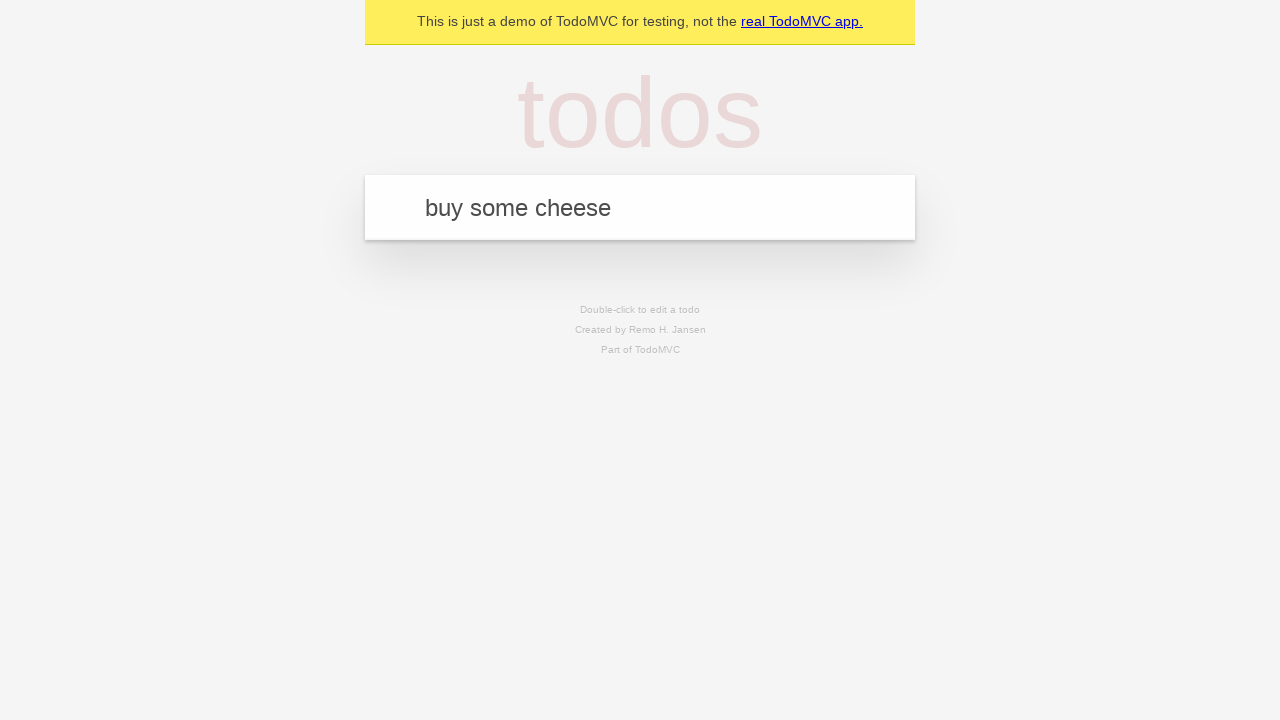

Pressed Enter to create first todo on .new-todo
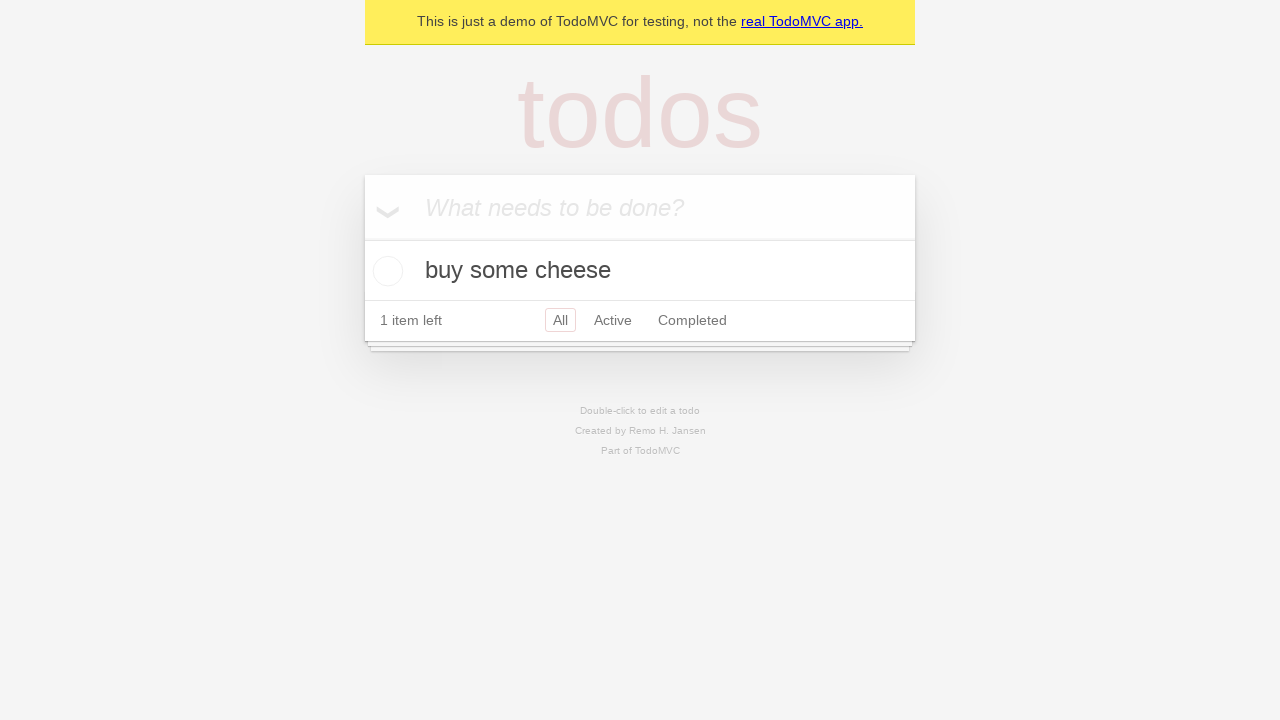

Filled new todo input with 'feed the cat' on .new-todo
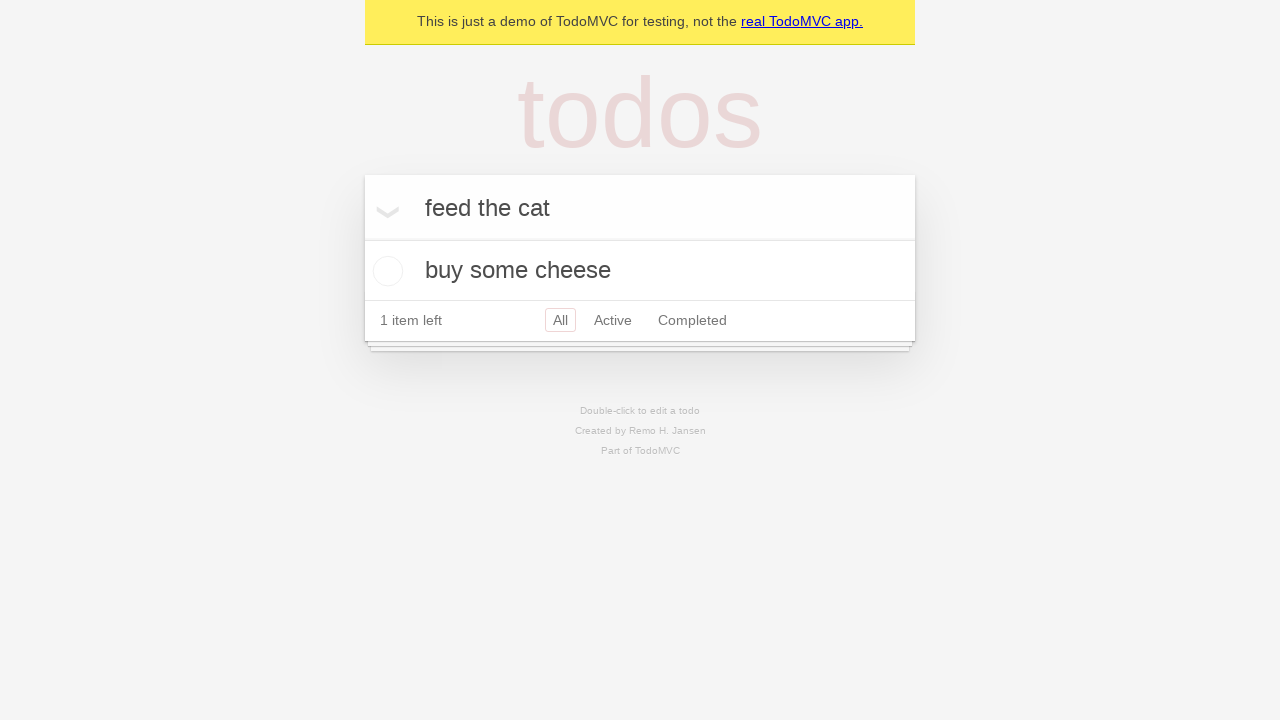

Pressed Enter to create second todo on .new-todo
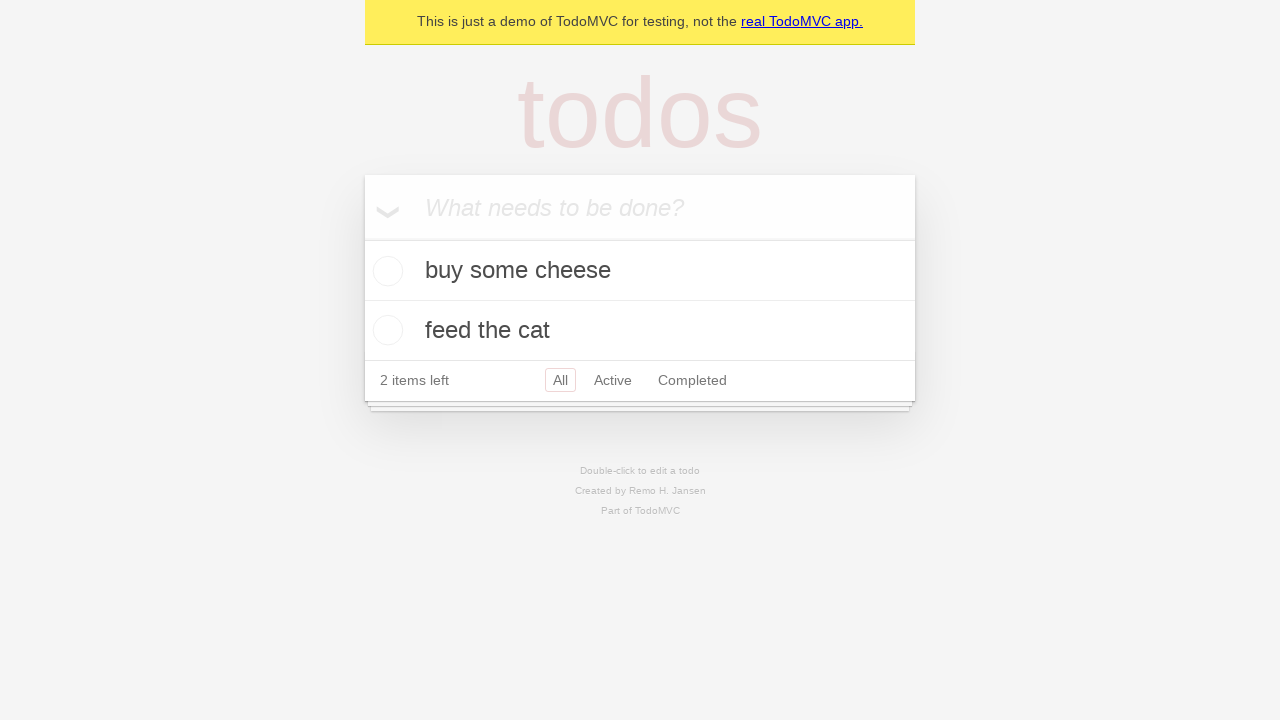

Filled new todo input with 'book a doctors appointment' on .new-todo
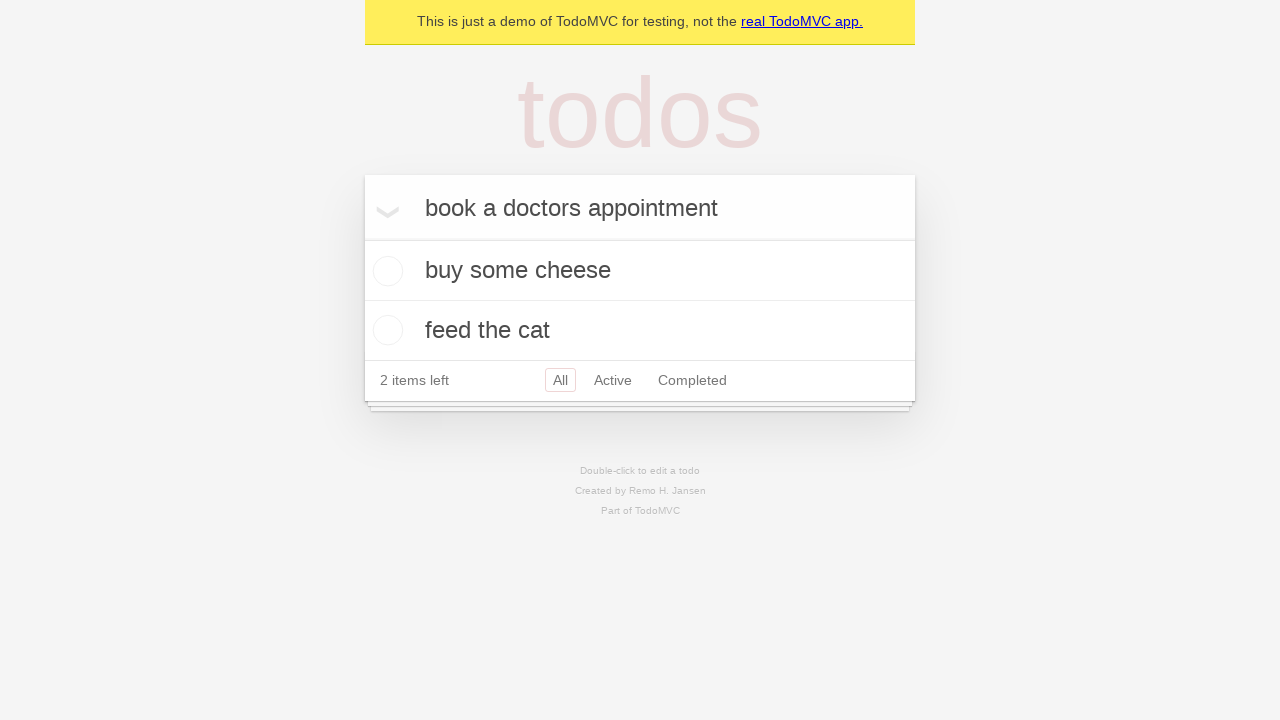

Pressed Enter to create third todo on .new-todo
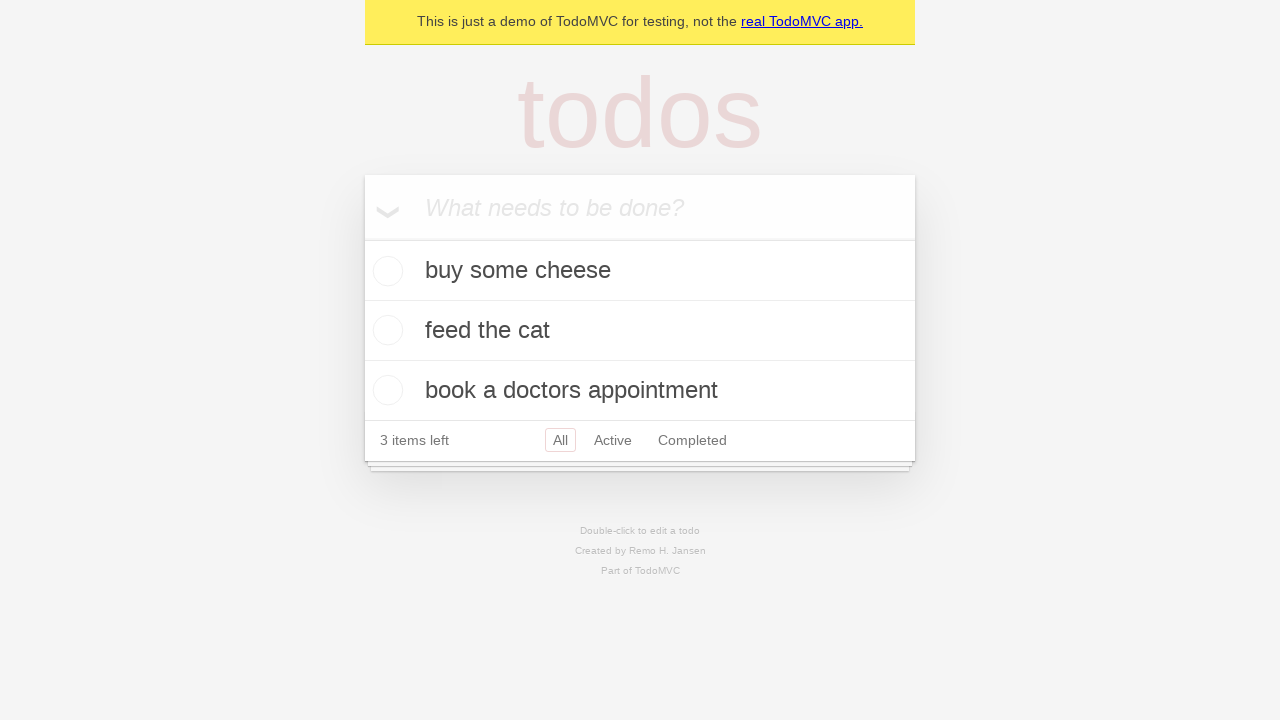

Double-clicked second todo item to enter edit mode at (640, 331) on .todo-list li >> nth=1
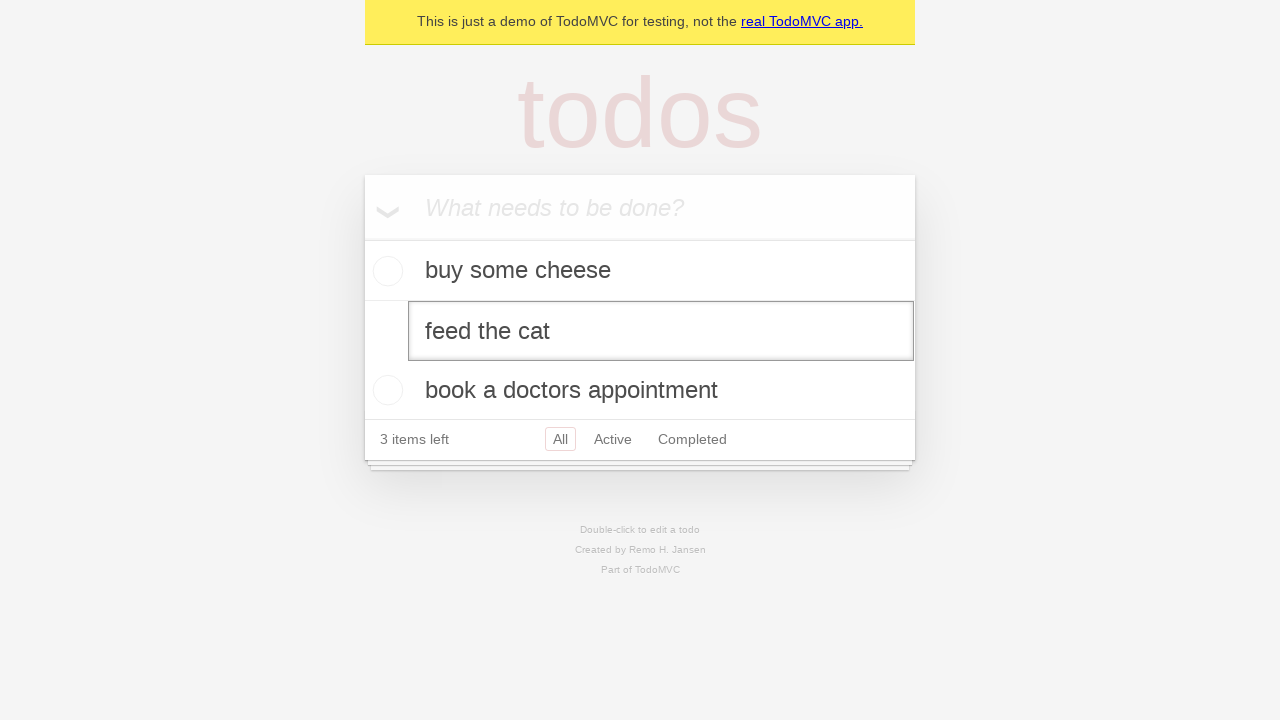

Filled edit field with text containing leading and trailing spaces on .todo-list li >> nth=1 >> .edit
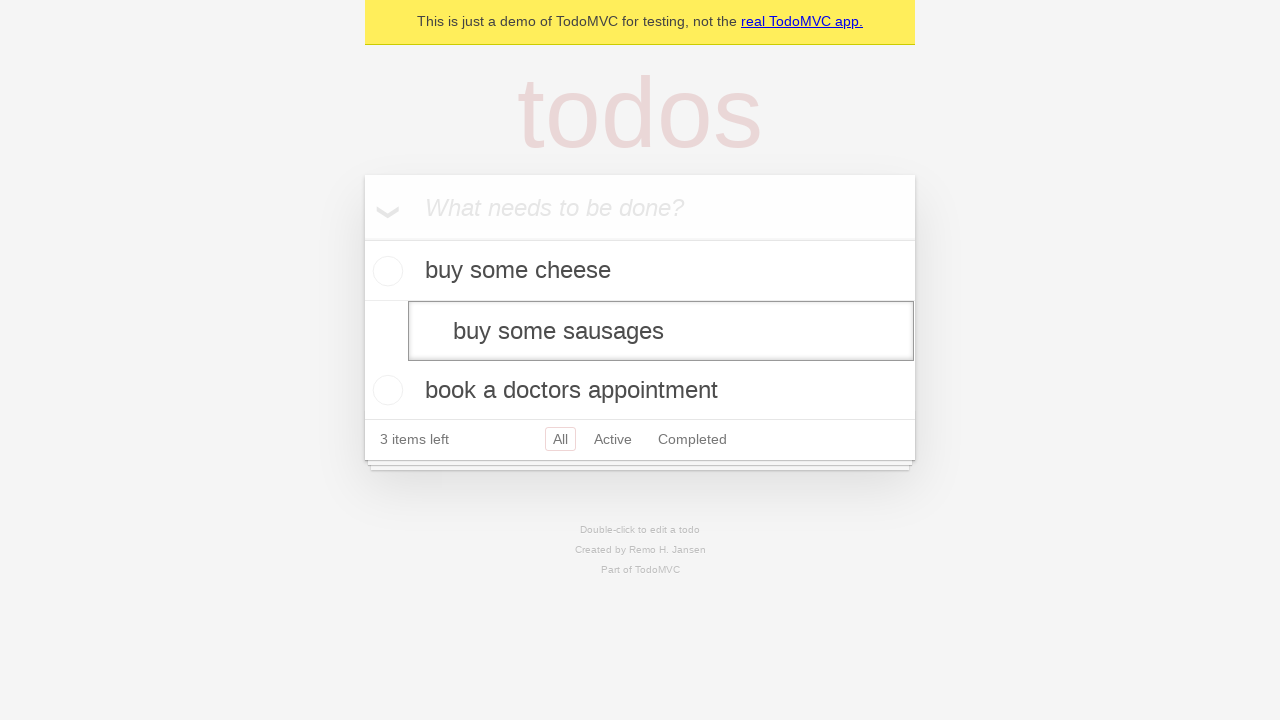

Pressed Enter to confirm edited todo - text should be trimmed on .todo-list li >> nth=1 >> .edit
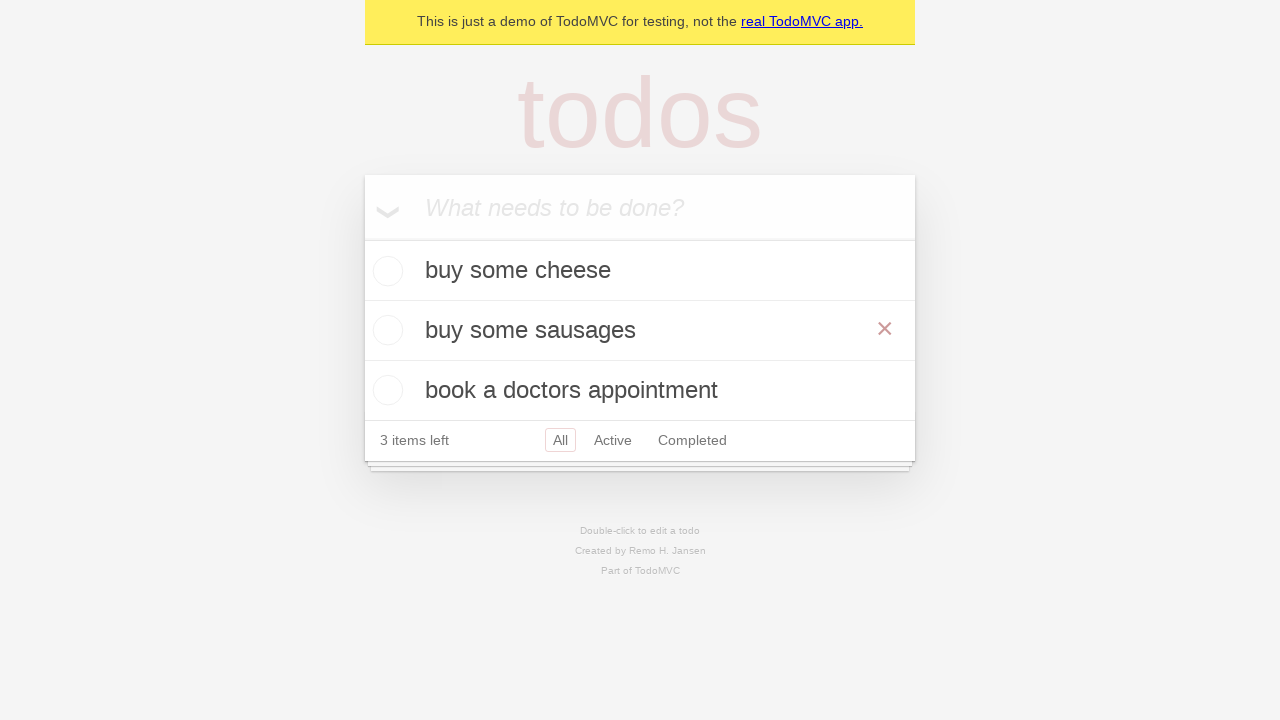

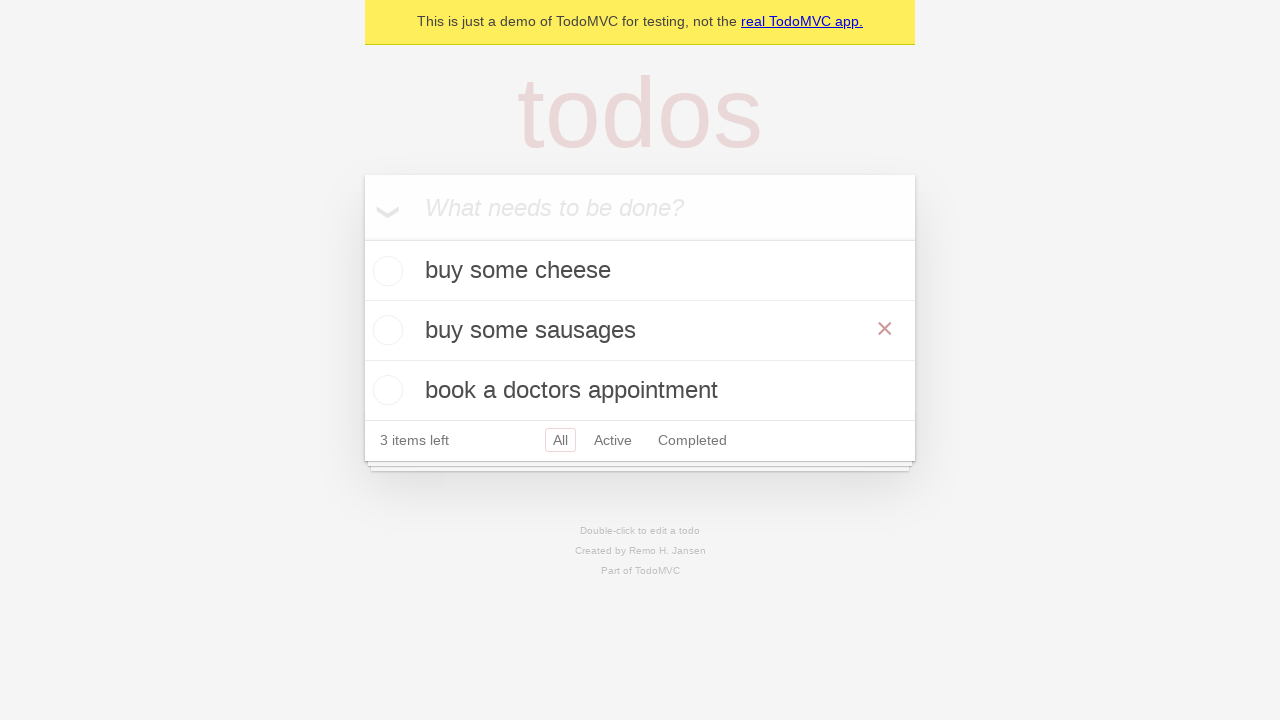